Tests that the Clear completed button is hidden when no items are completed

Starting URL: https://demo.playwright.dev/todomvc

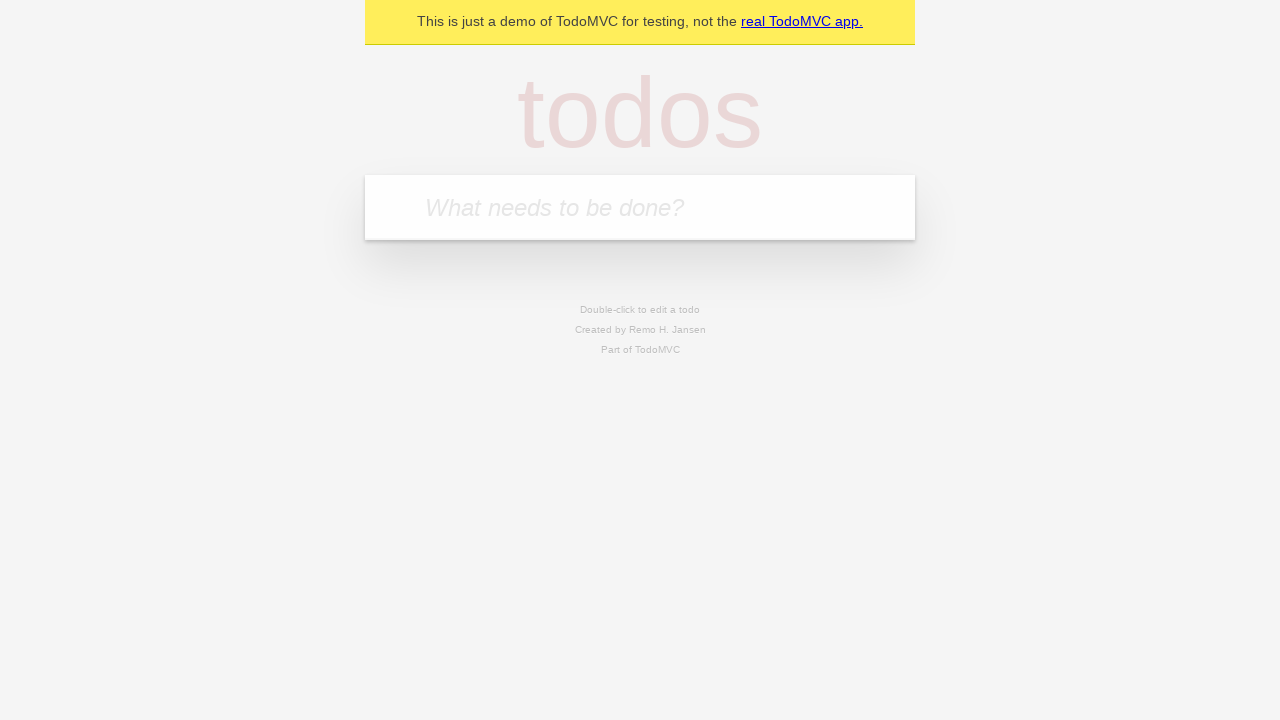

Located the 'What needs to be done?' input field
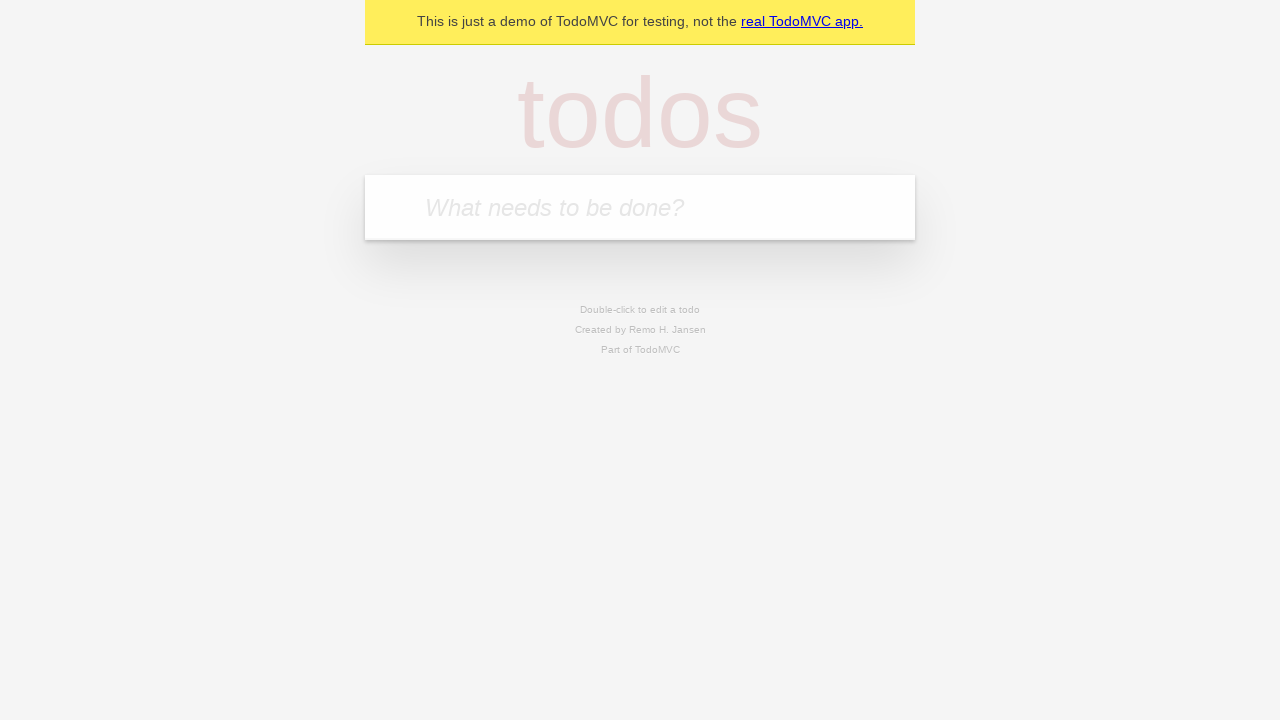

Filled todo input with 'buy some cheese' on internal:attr=[placeholder="What needs to be done?"i]
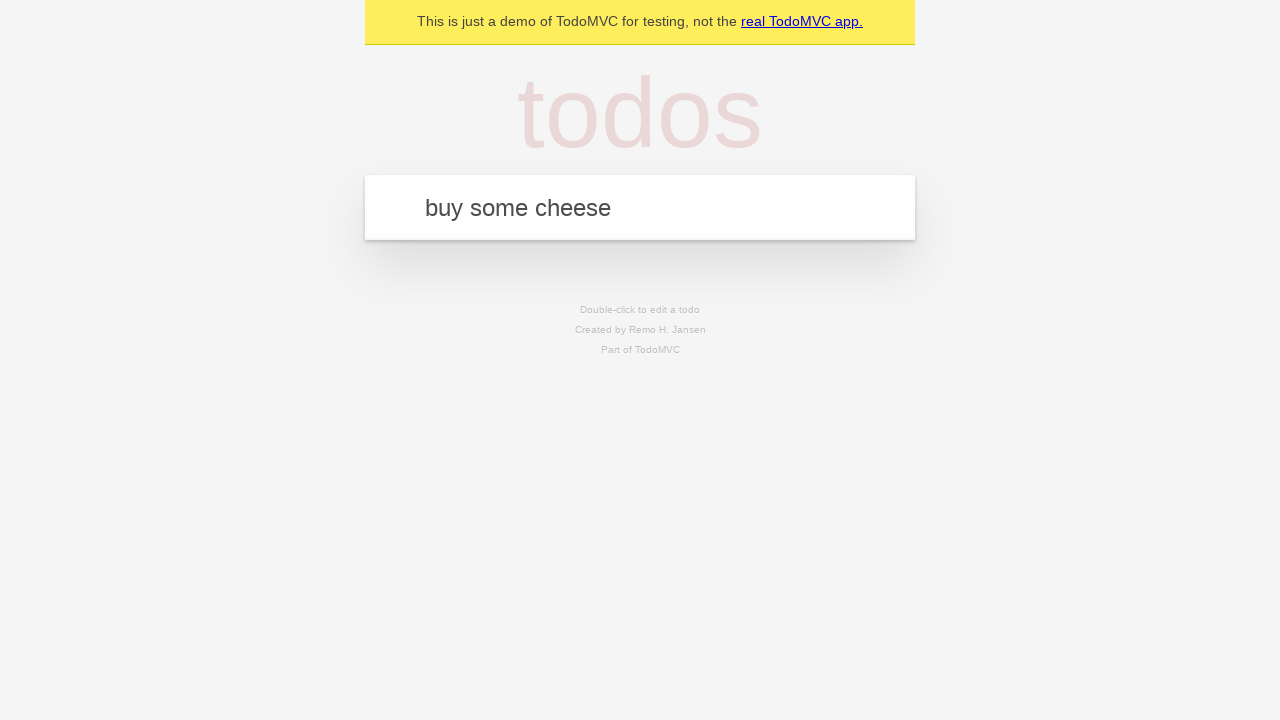

Pressed Enter to add todo item 'buy some cheese' on internal:attr=[placeholder="What needs to be done?"i]
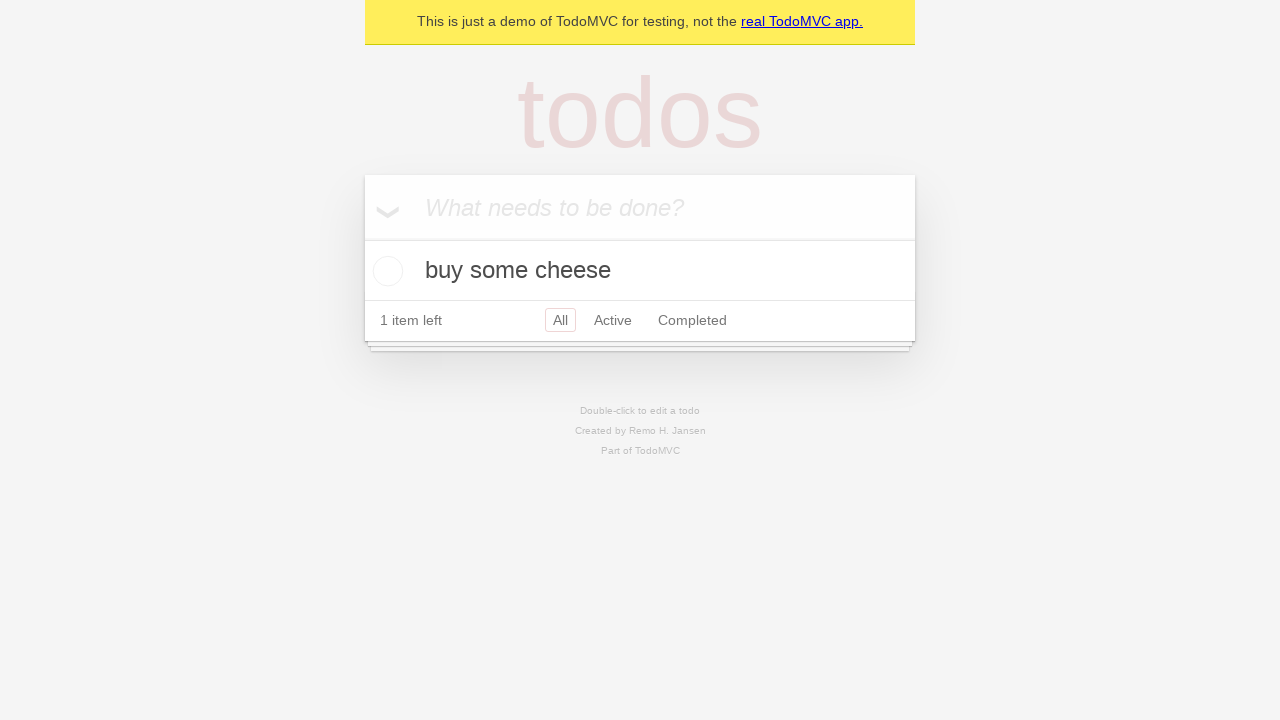

Filled todo input with 'feed the cat' on internal:attr=[placeholder="What needs to be done?"i]
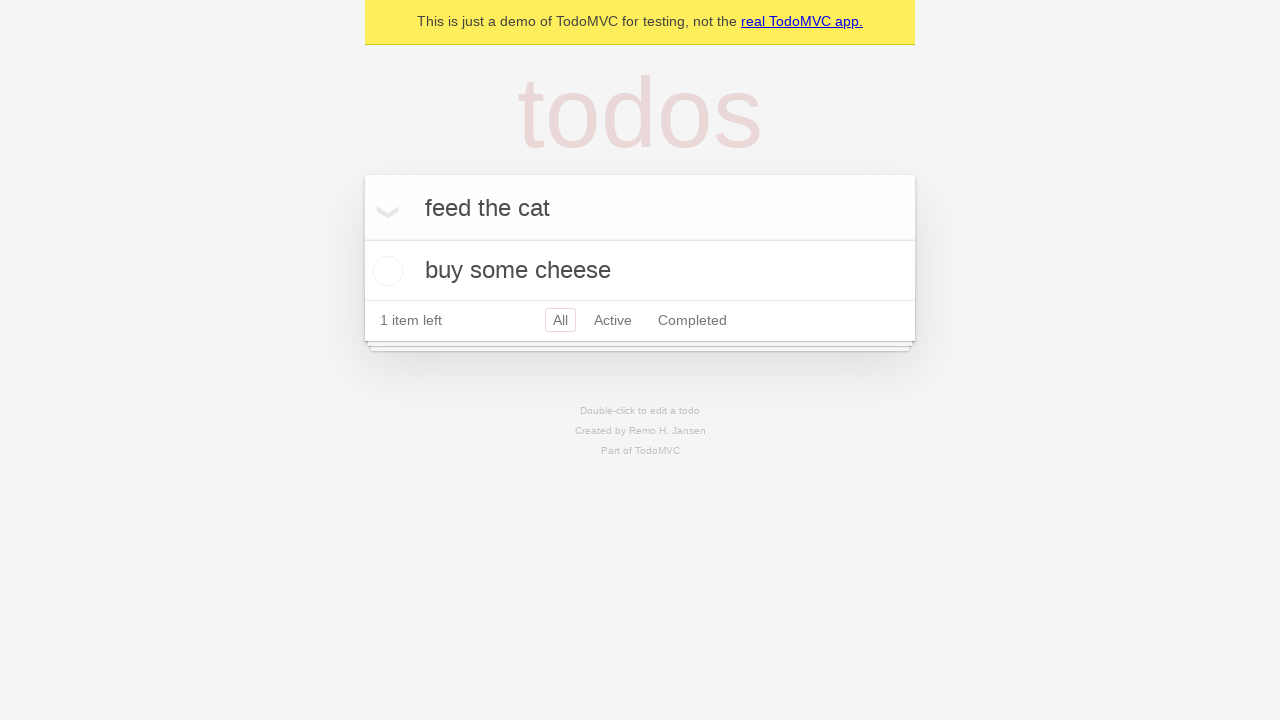

Pressed Enter to add todo item 'feed the cat' on internal:attr=[placeholder="What needs to be done?"i]
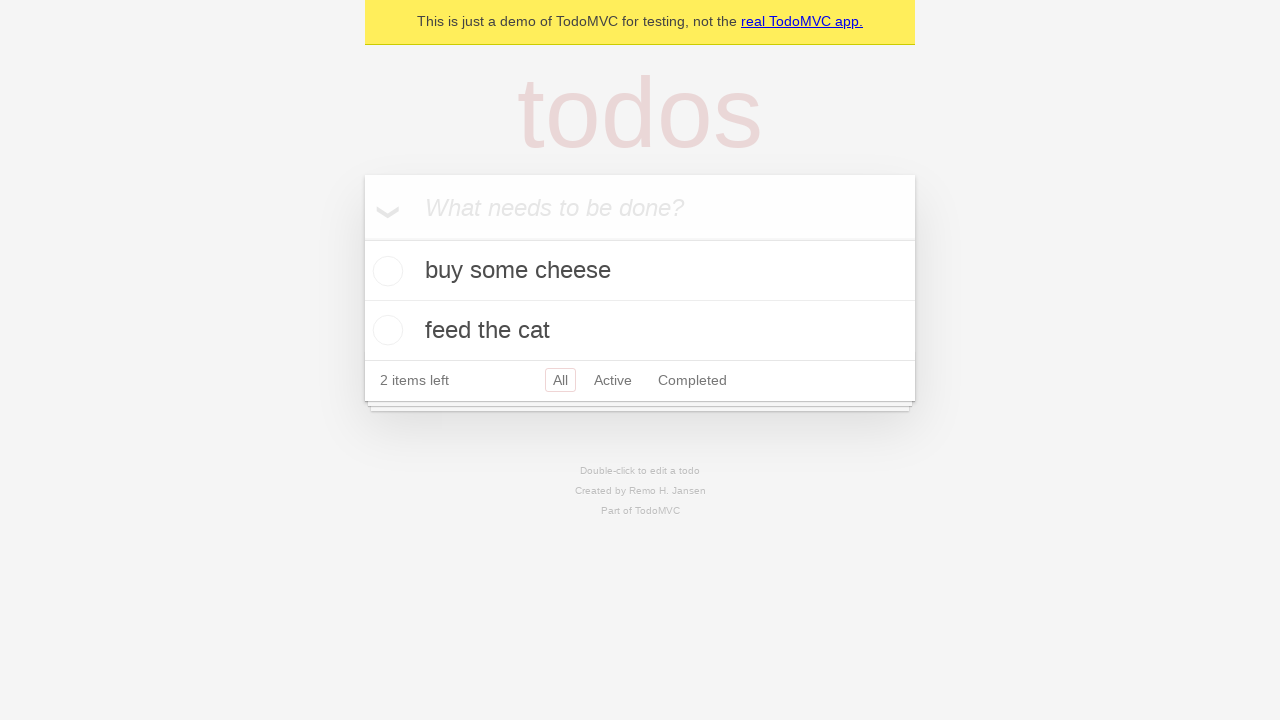

Filled todo input with 'book a doctors appointment' on internal:attr=[placeholder="What needs to be done?"i]
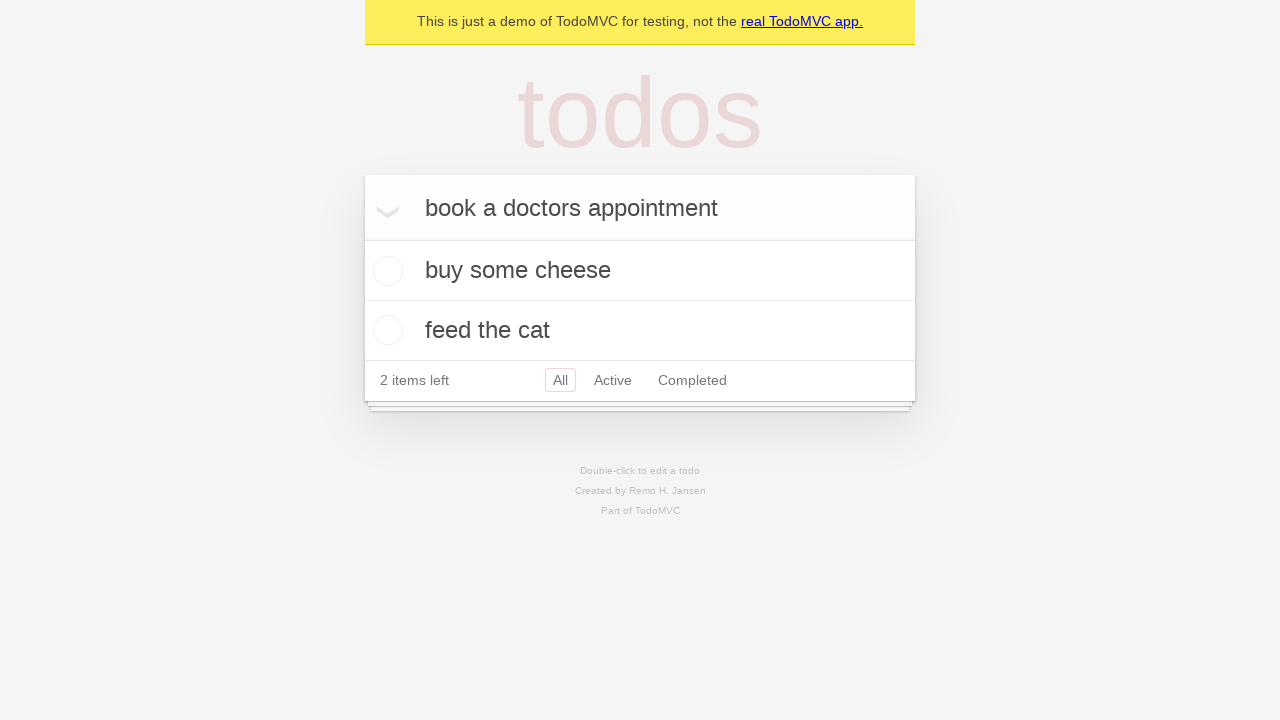

Pressed Enter to add todo item 'book a doctors appointment' on internal:attr=[placeholder="What needs to be done?"i]
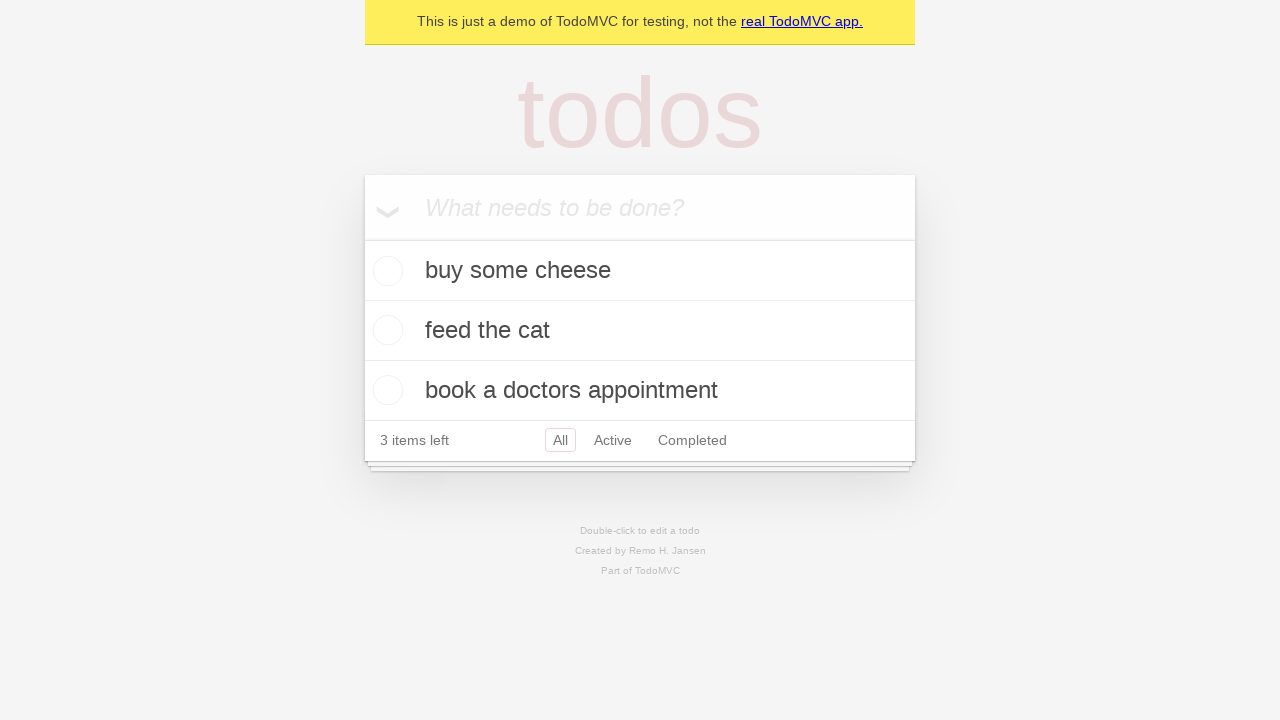

Checked the first todo item as completed at (385, 271) on .todo-list li .toggle >> nth=0
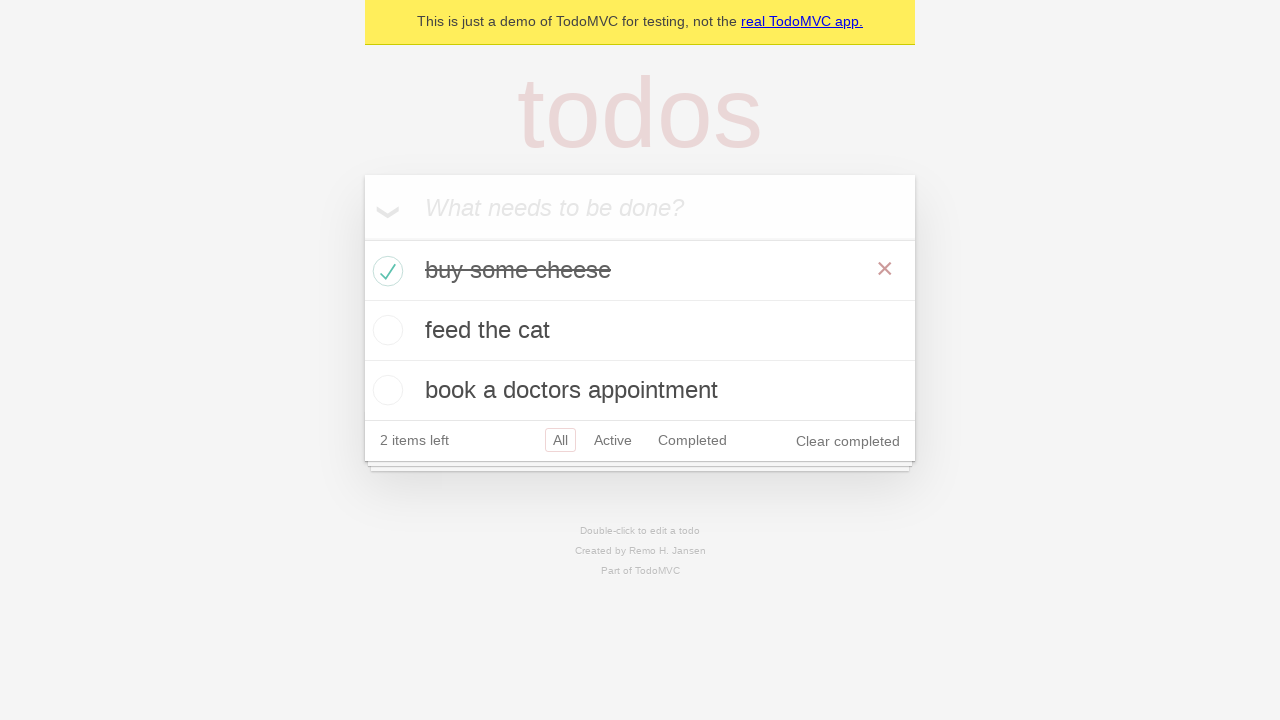

Clicked the 'Clear completed' button at (848, 441) on internal:role=button[name="Clear completed"i]
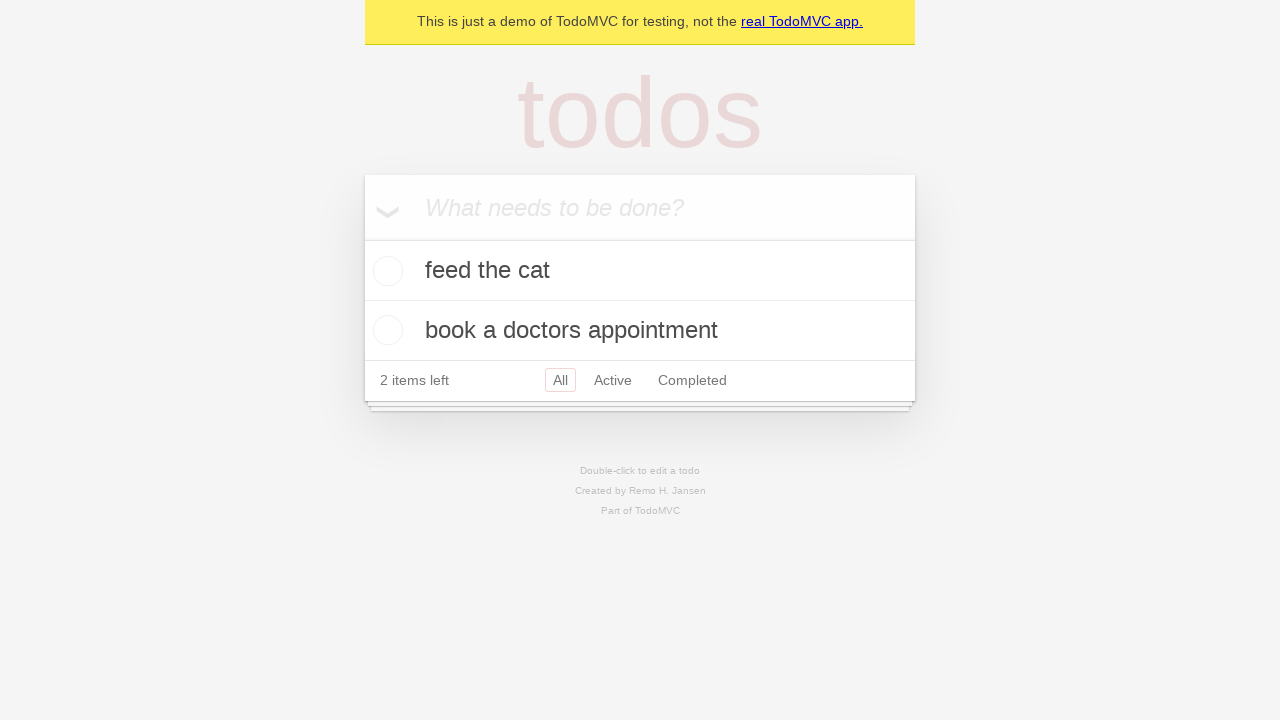

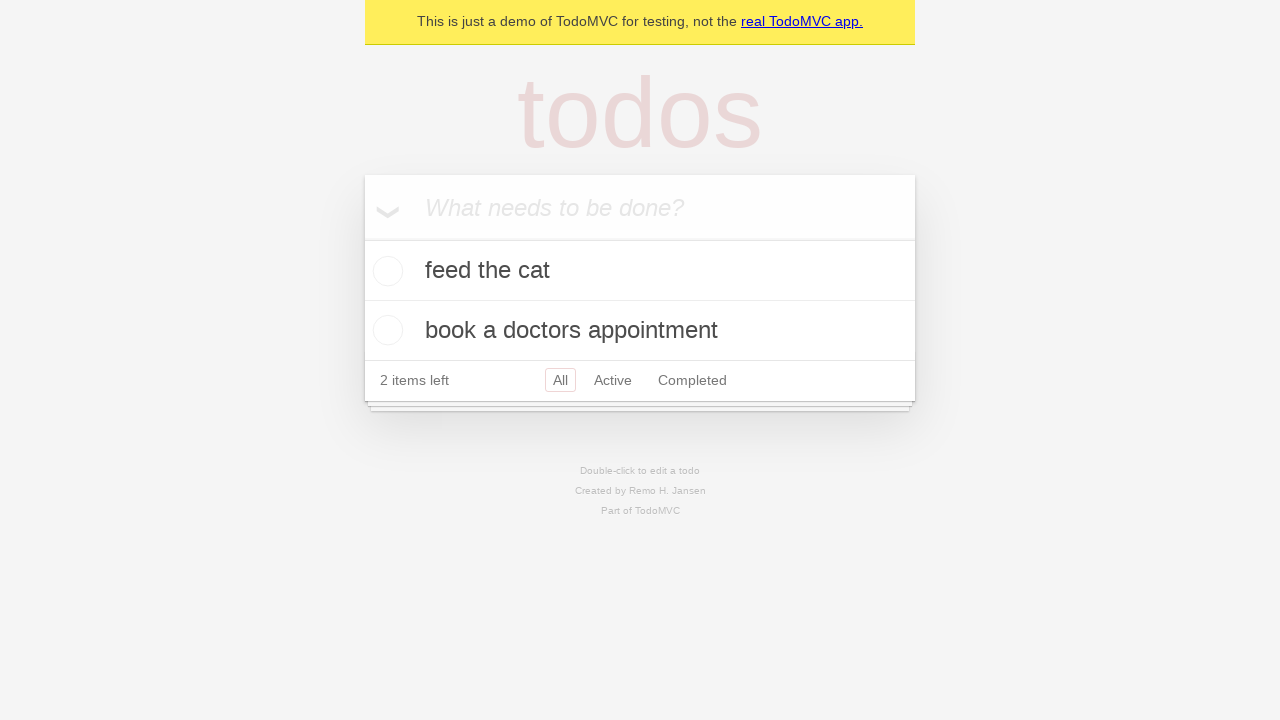